Tests React Semantic UI dropdown selection by selecting different friend names (Matt, Christian, Elliot Fu) and verifying the selections.

Starting URL: https://react.semantic-ui.com/maximize/dropdown-example-selection/

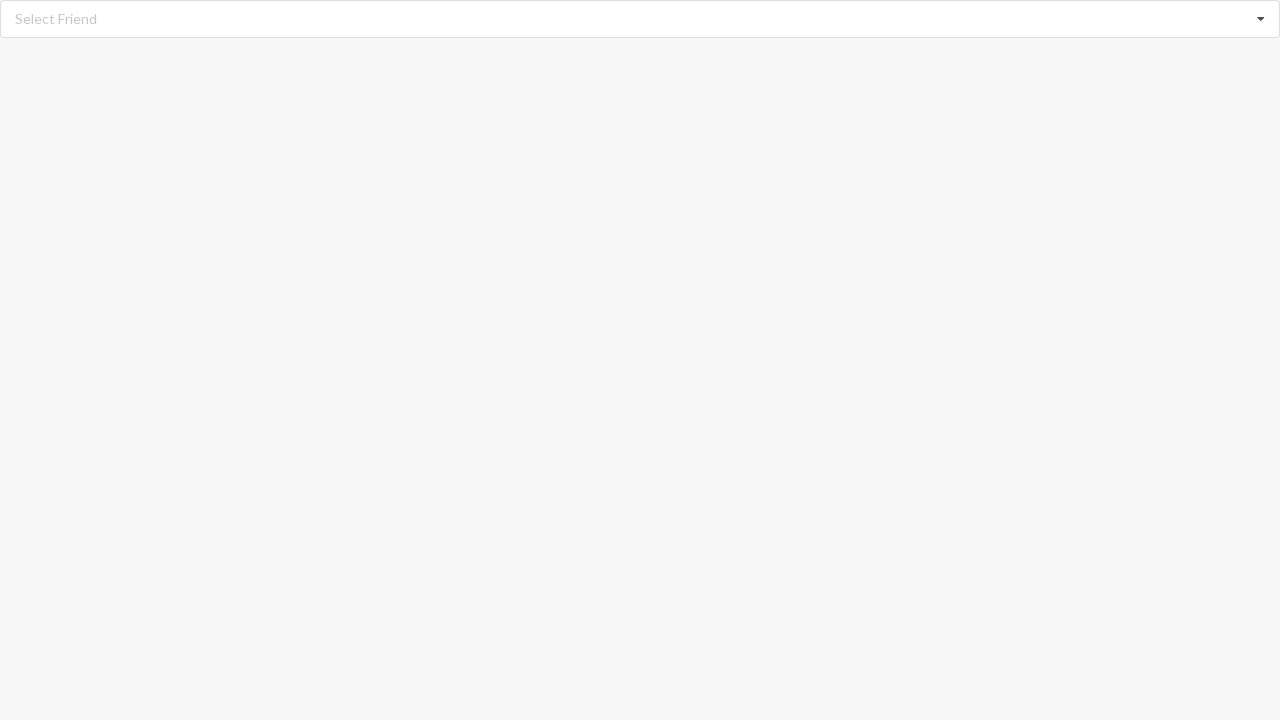

Waited for dropdown icon to load
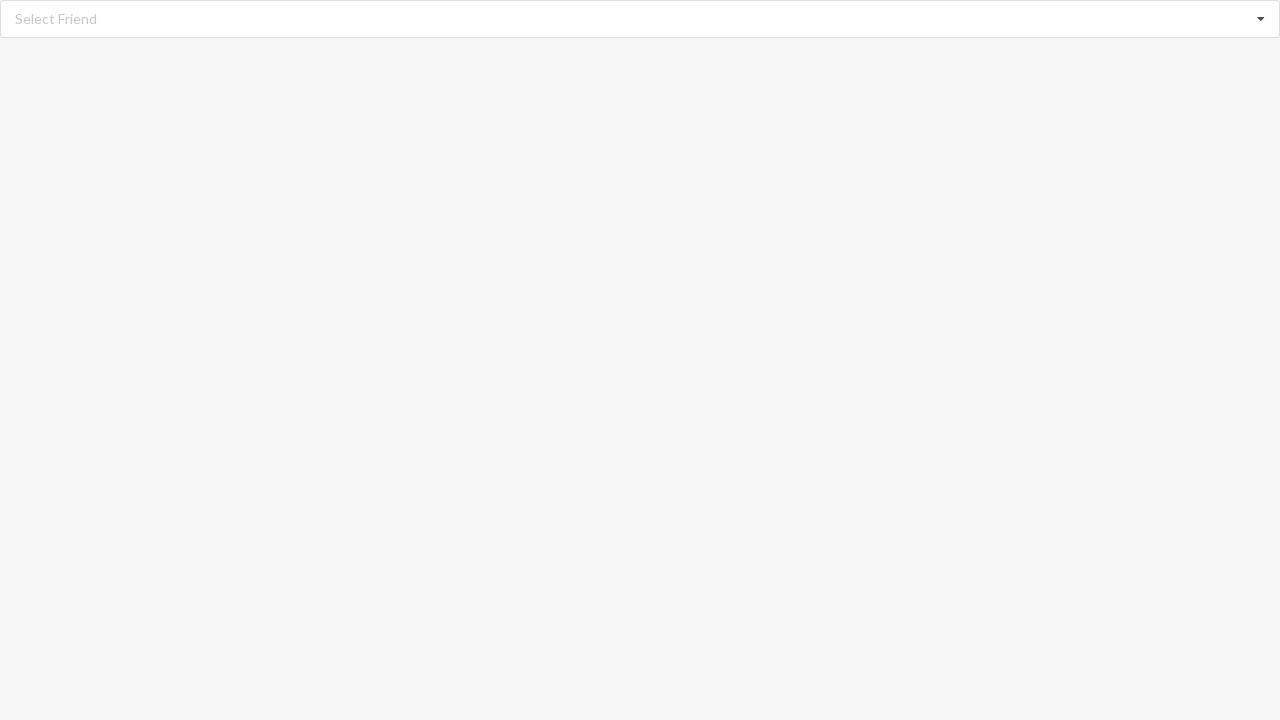

Clicked dropdown icon to open menu at (1261, 19) on i.dropdown.icon
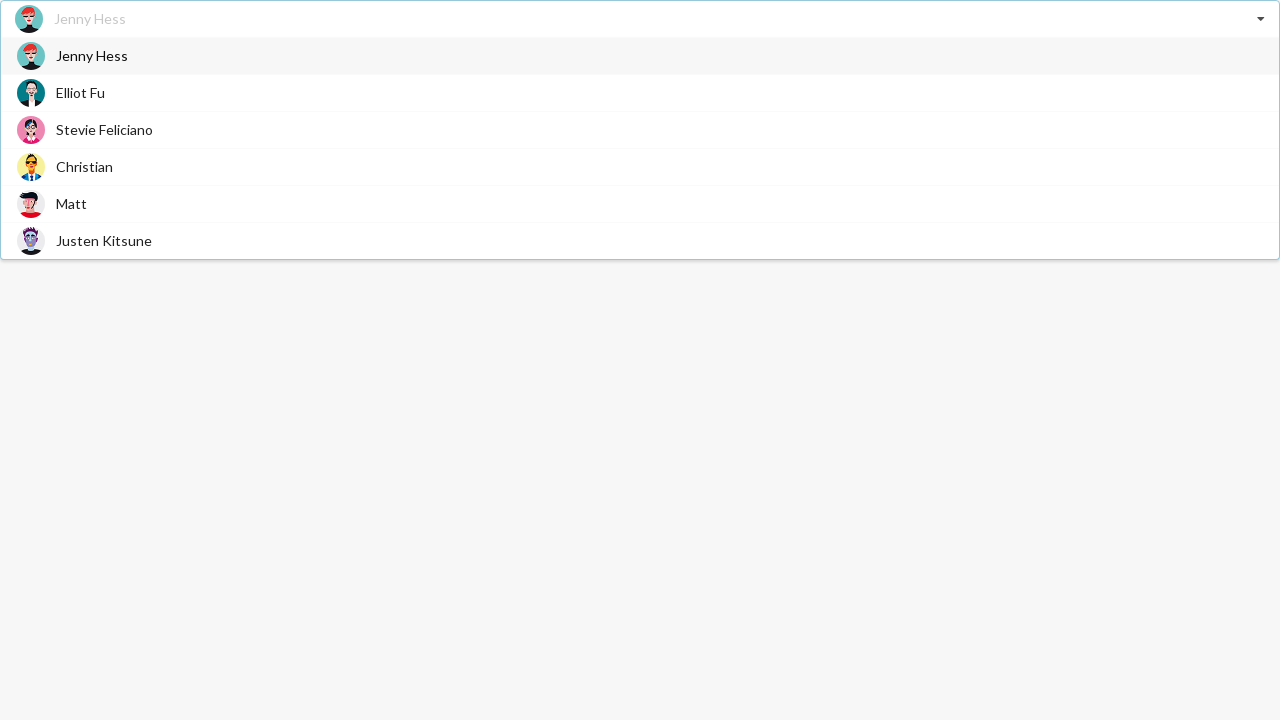

Waited for dropdown options to appear
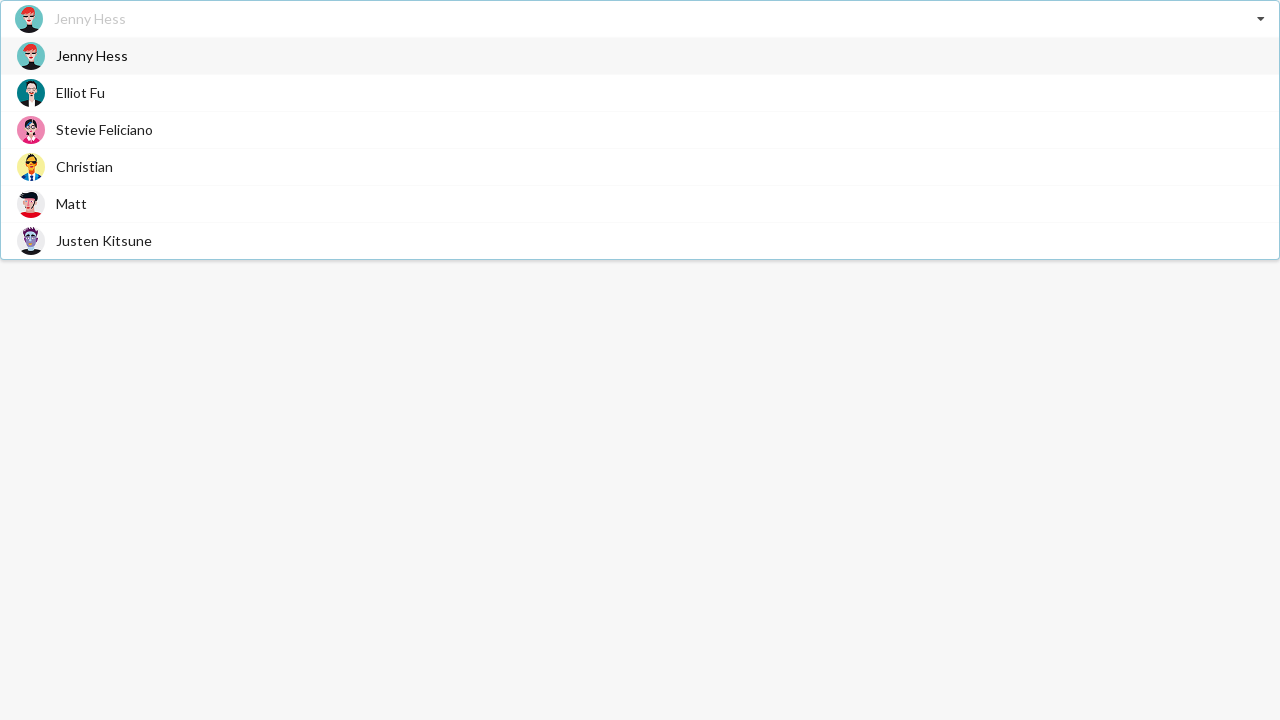

Selected 'Matt' from dropdown at (72, 204) on span.text:has-text('Matt')
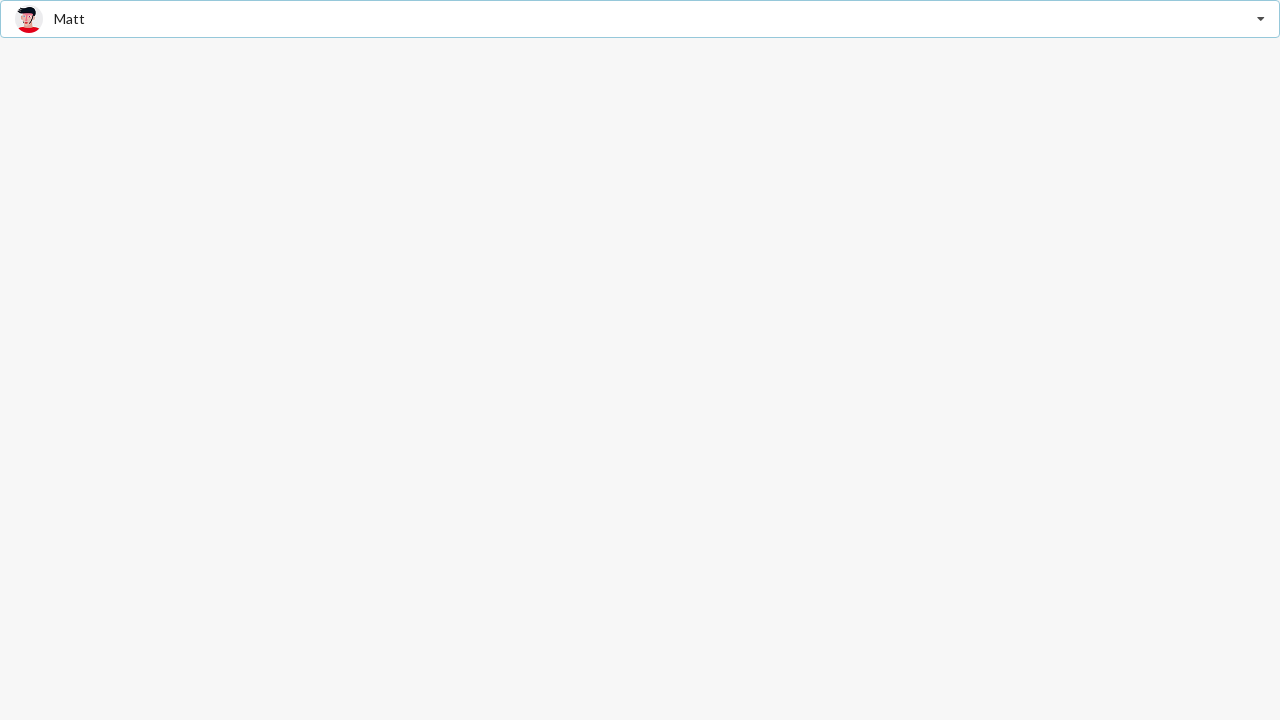

Verified 'Matt' is selected
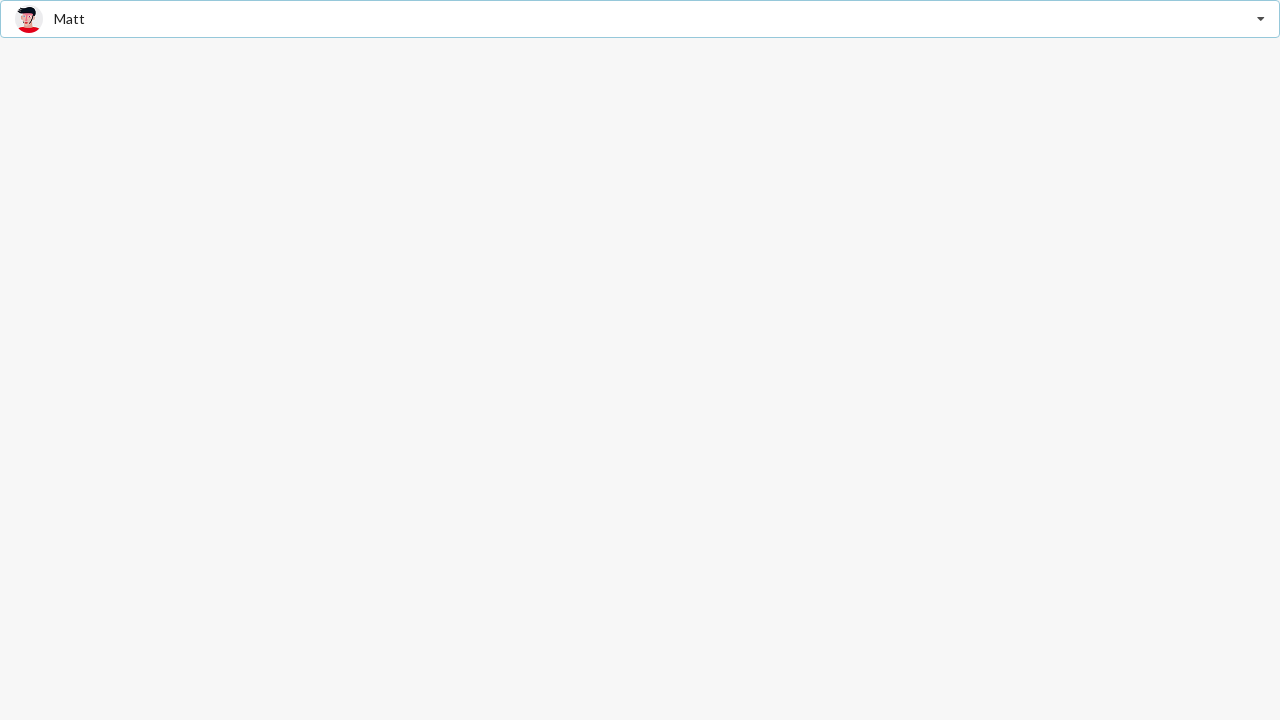

Clicked dropdown icon to open menu again at (1261, 19) on i.dropdown.icon
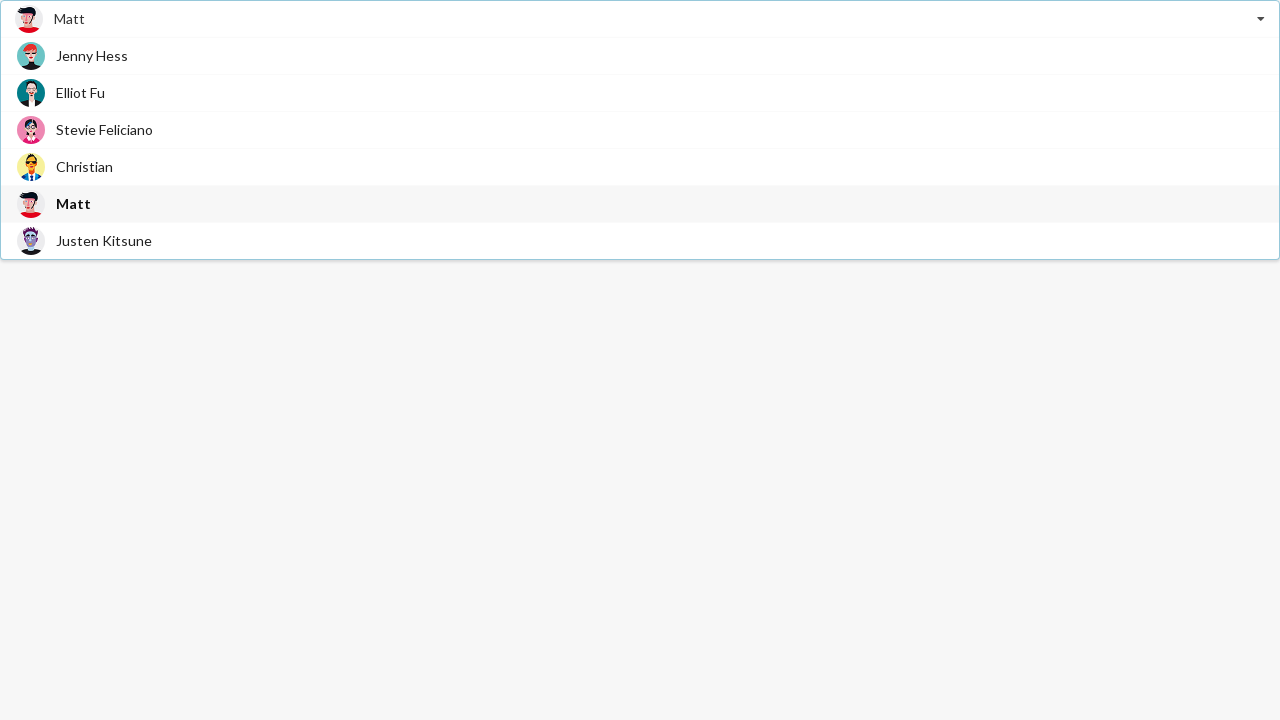

Waited for dropdown options to appear
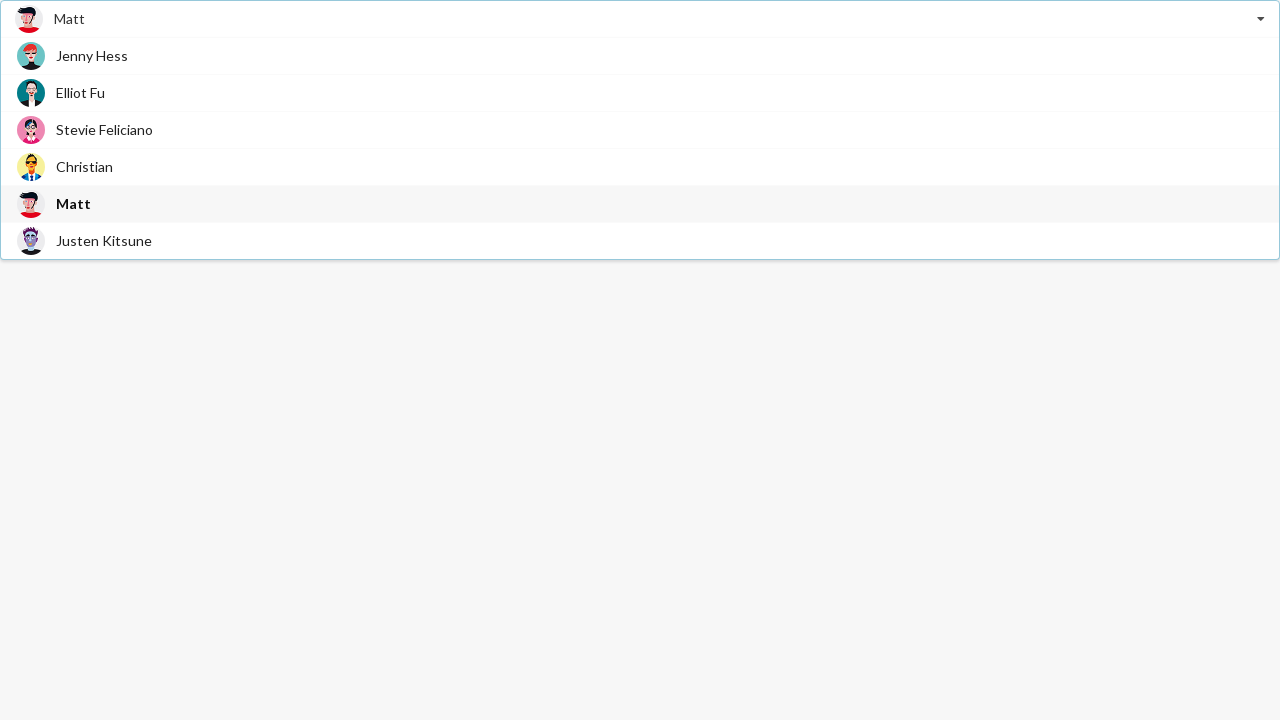

Selected 'Christian' from dropdown at (84, 166) on span.text:has-text('Christian')
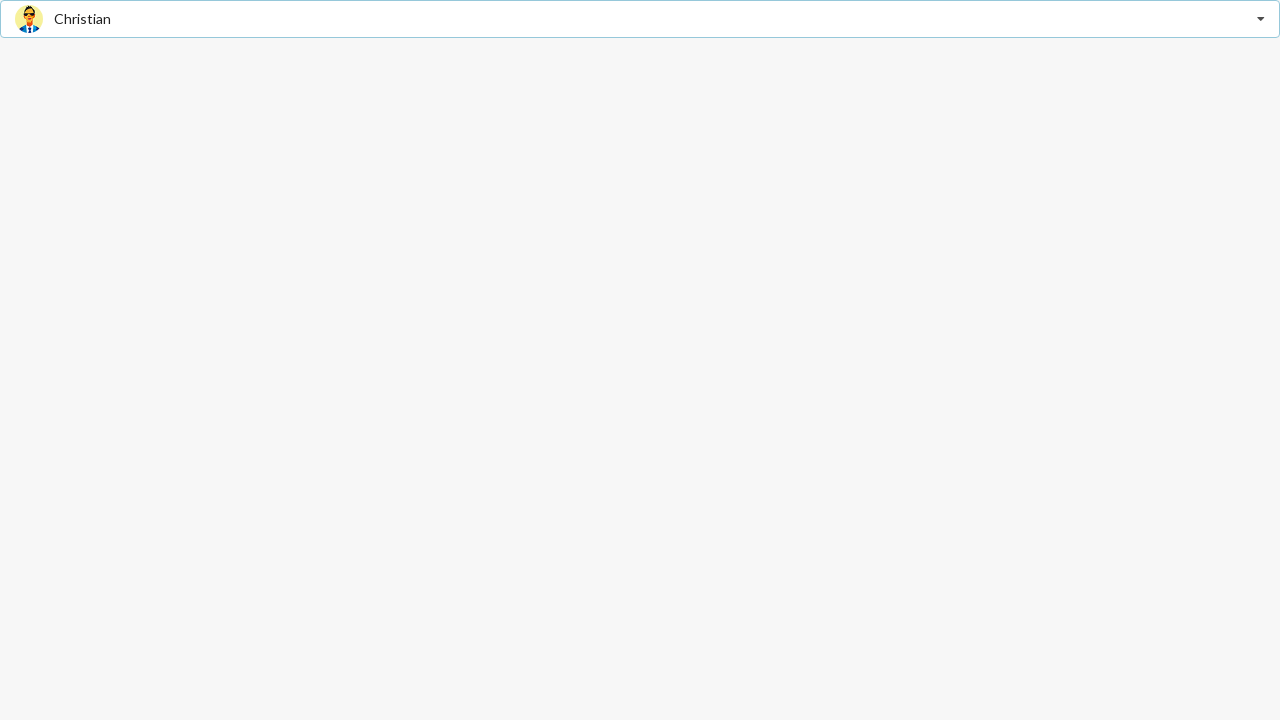

Verified 'Christian' is selected
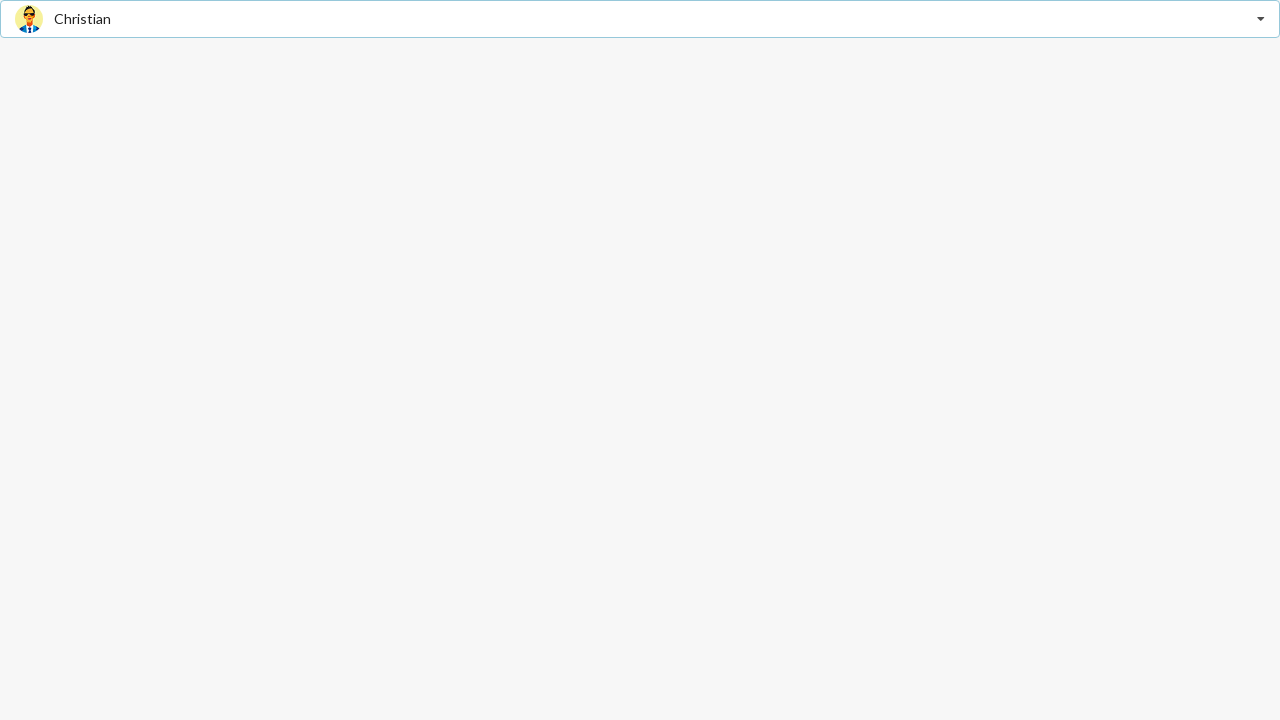

Clicked dropdown icon to open menu for third selection at (1261, 19) on i.dropdown.icon
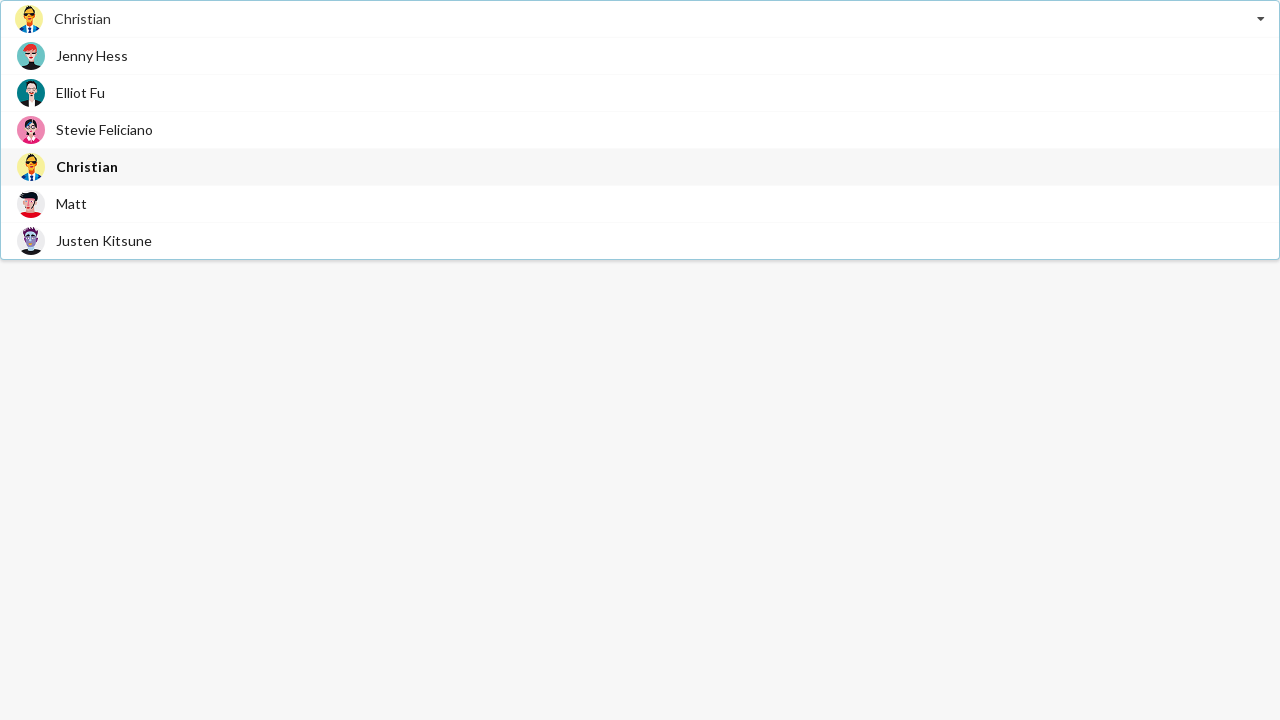

Waited for dropdown options to appear
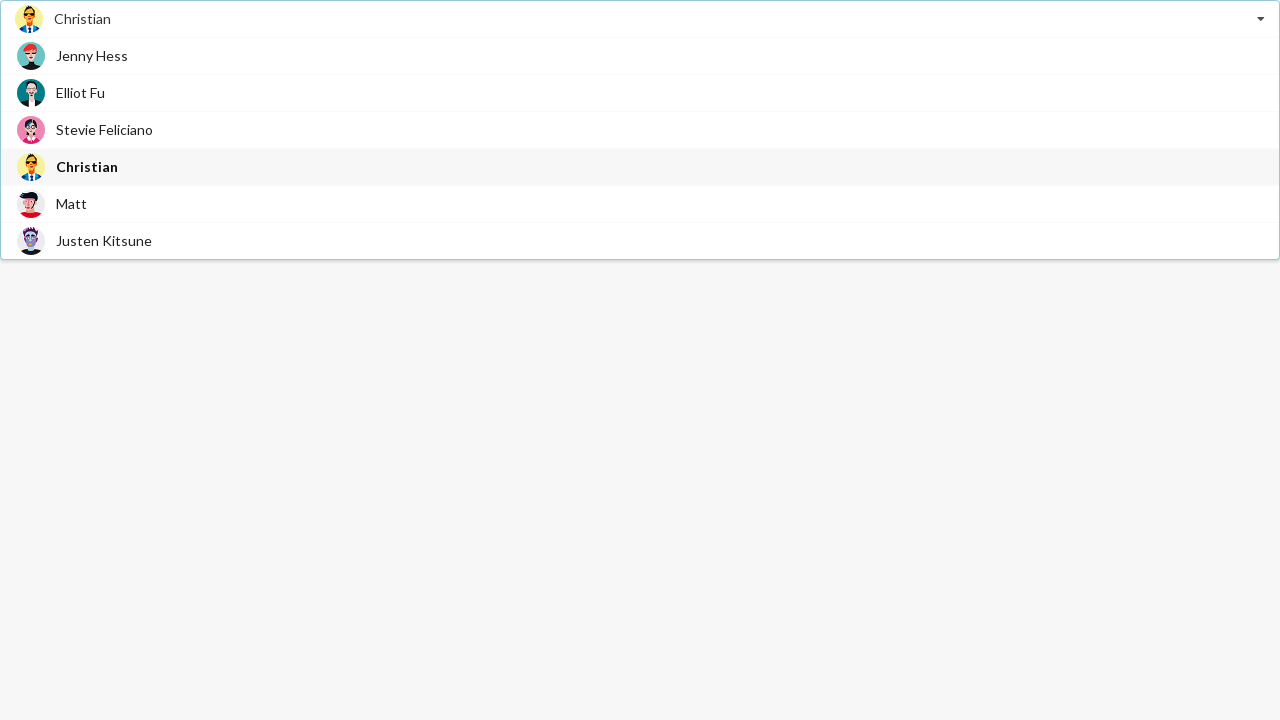

Selected 'Elliot Fu' from dropdown at (80, 92) on span.text:has-text('Elliot Fu')
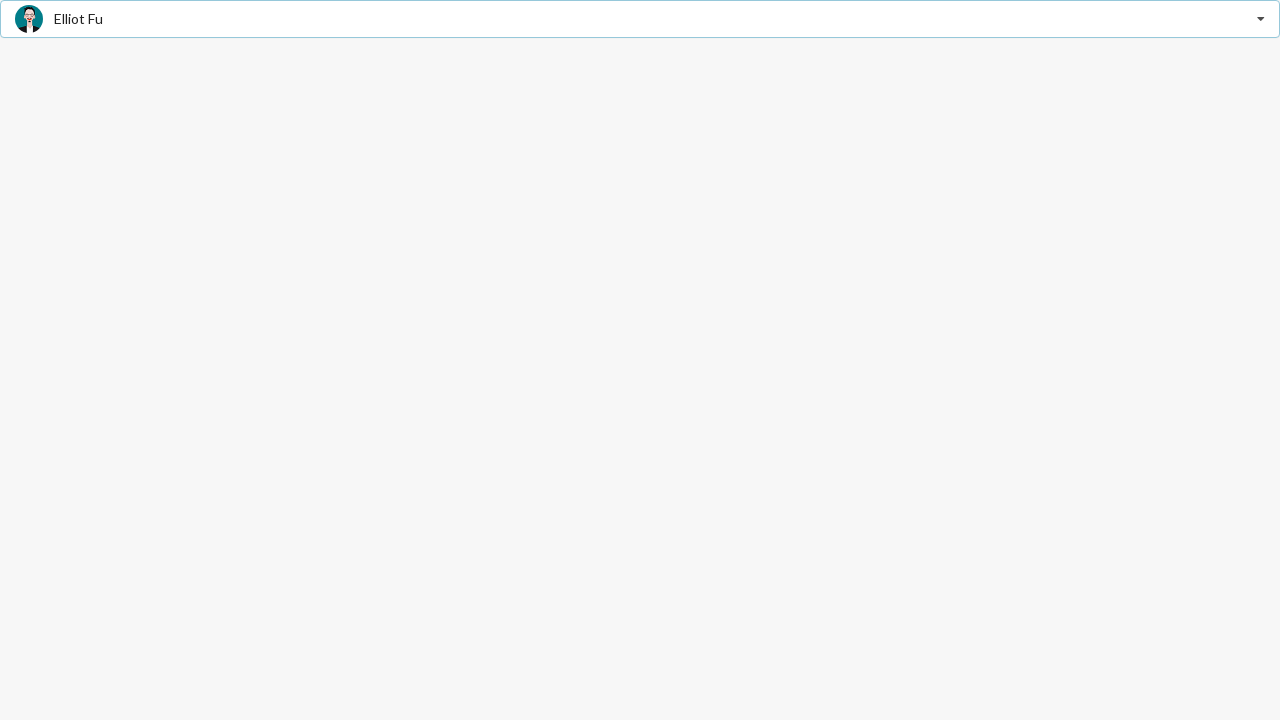

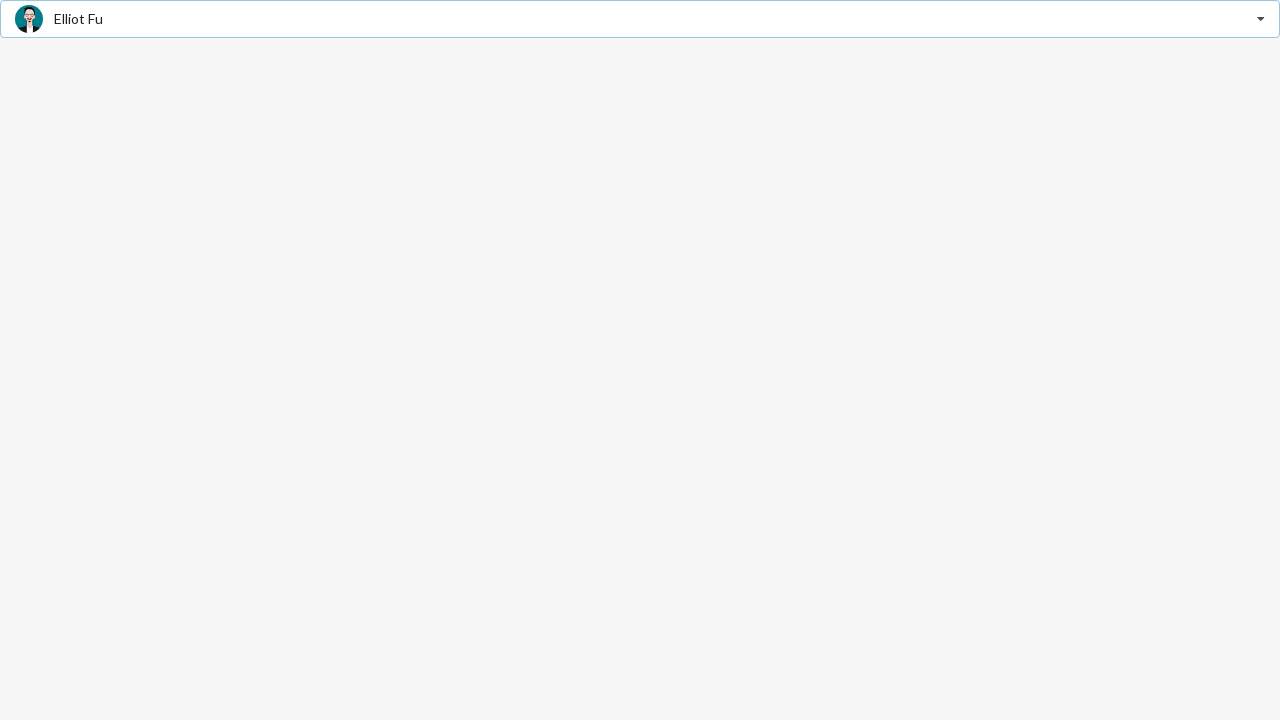